Tests A/B test opt-out functionality by visiting the split test page, verifying initial A/B test state, adding an opt-out cookie, refreshing the page, and verifying the opt-out was successful.

Starting URL: http://the-internet.herokuapp.com/abtest

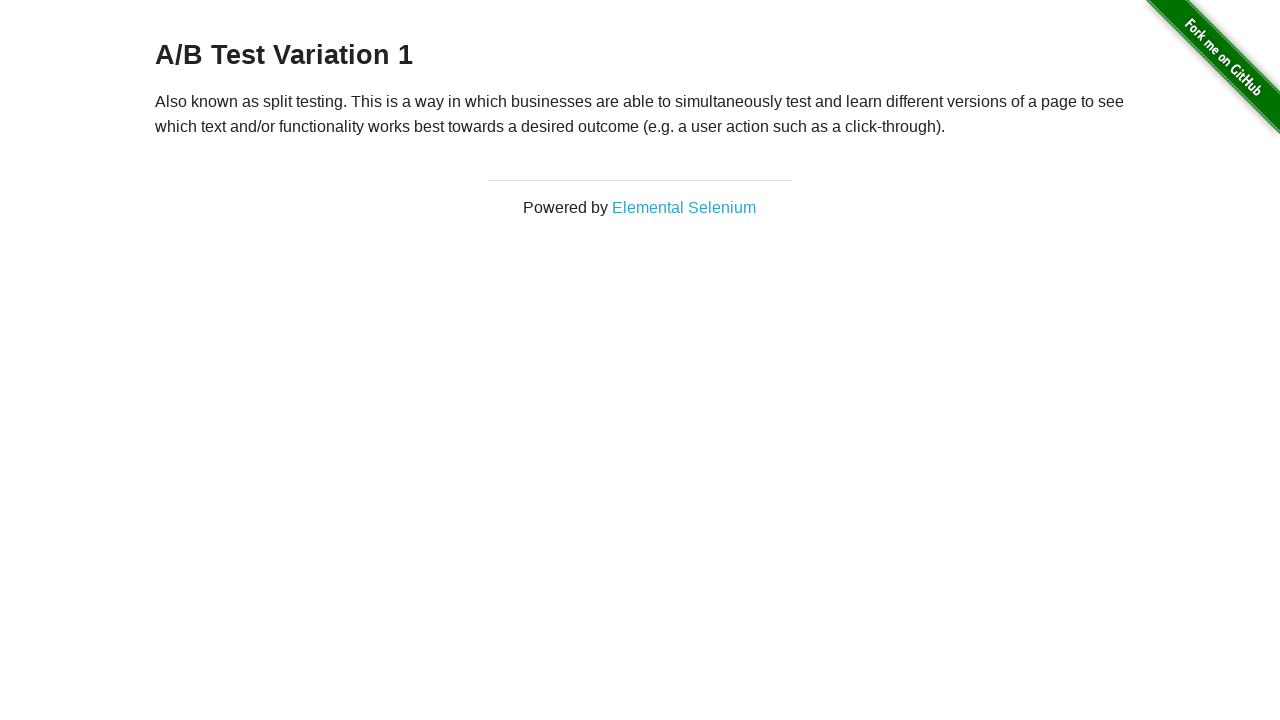

Located h3 heading element
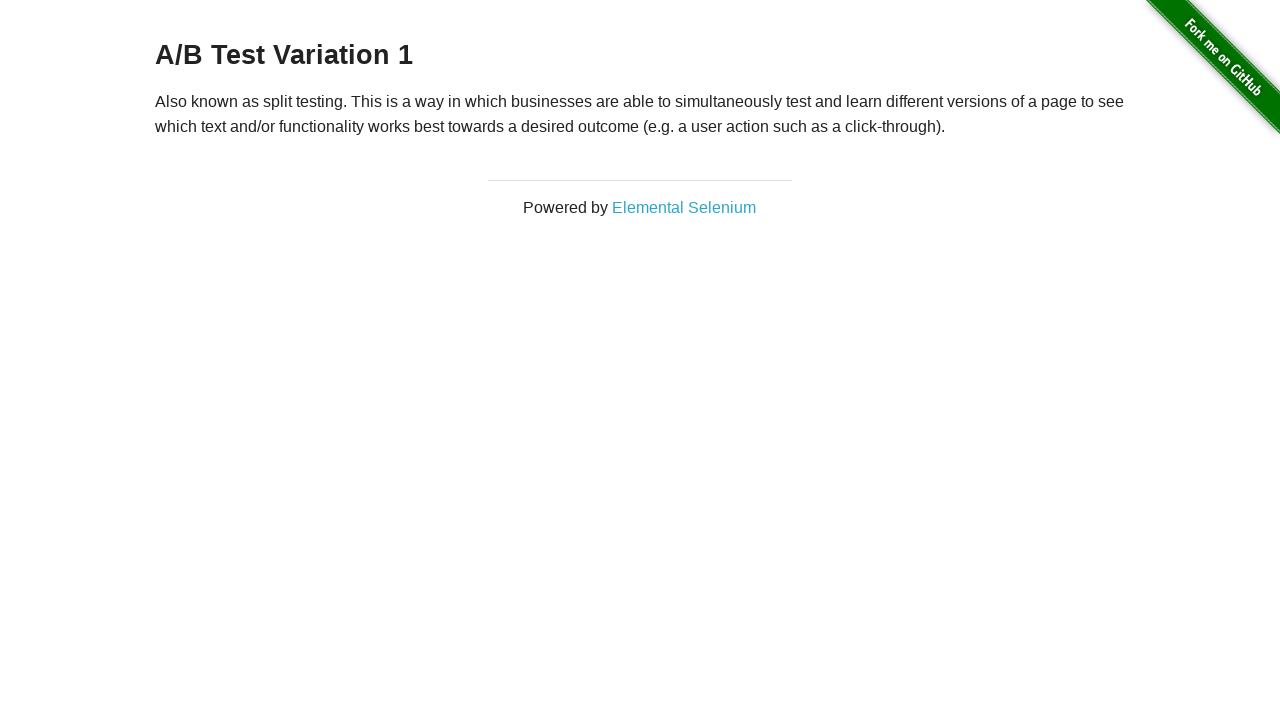

Retrieved heading text: 'A/B Test Variation 1'
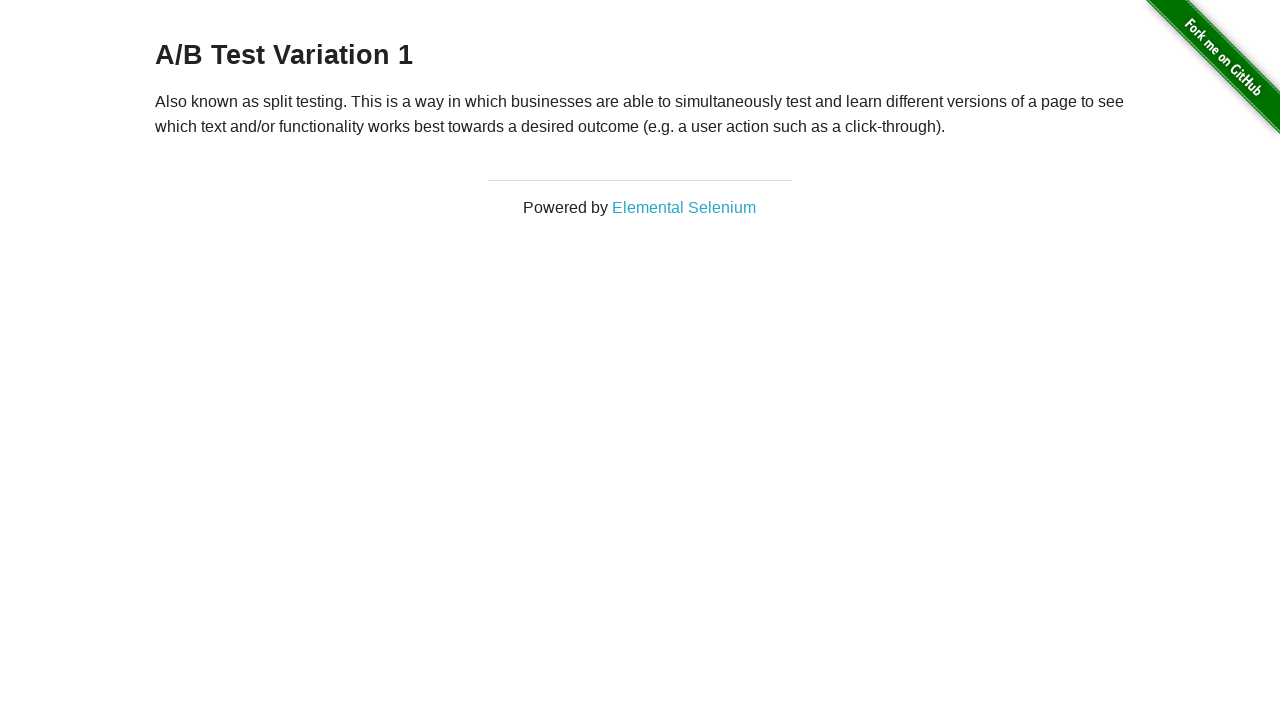

Verified heading is one of the A/B test variations
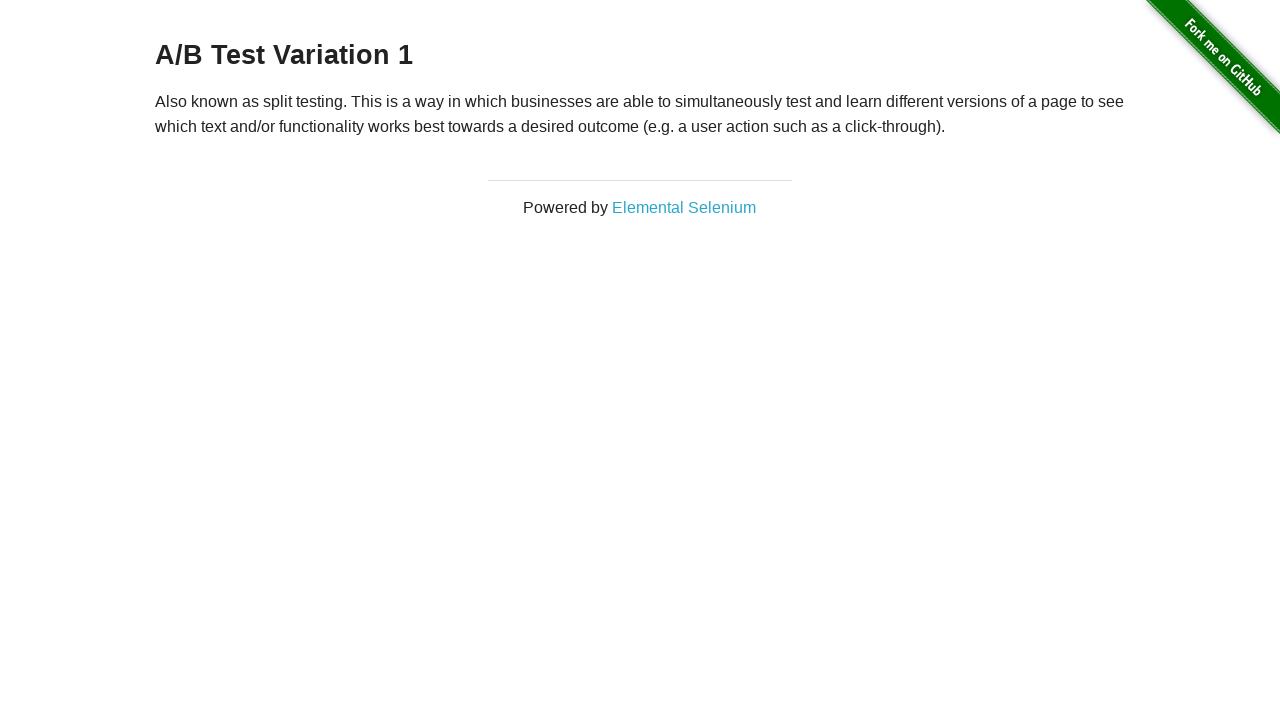

Added optimizelyOptOut cookie with value 'true'
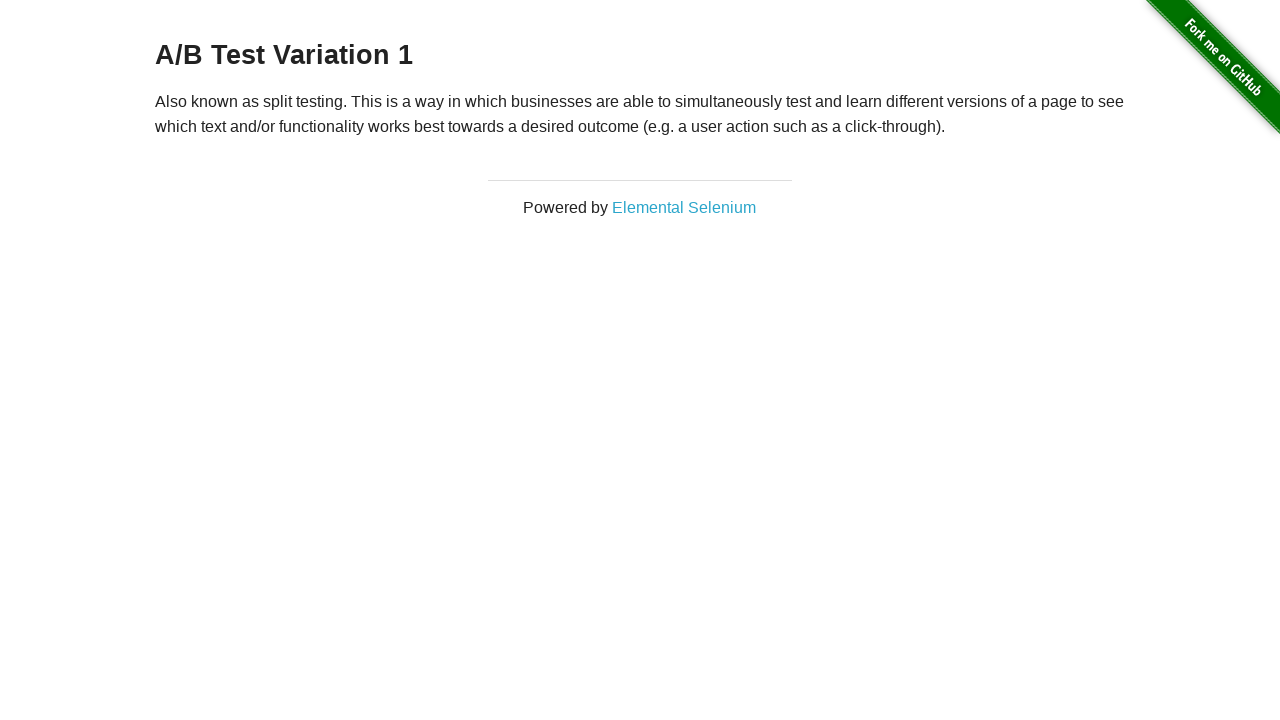

Reloaded page to apply opt-out cookie
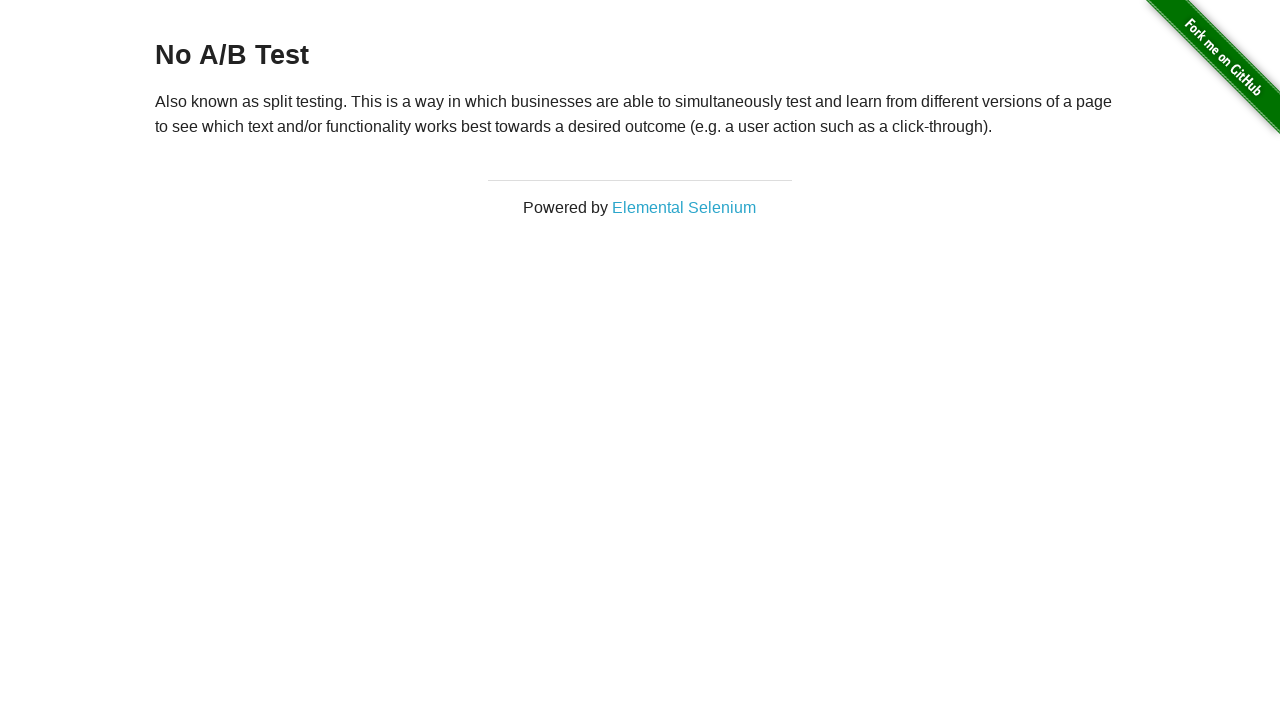

Retrieved heading text after reload: 'No A/B Test'
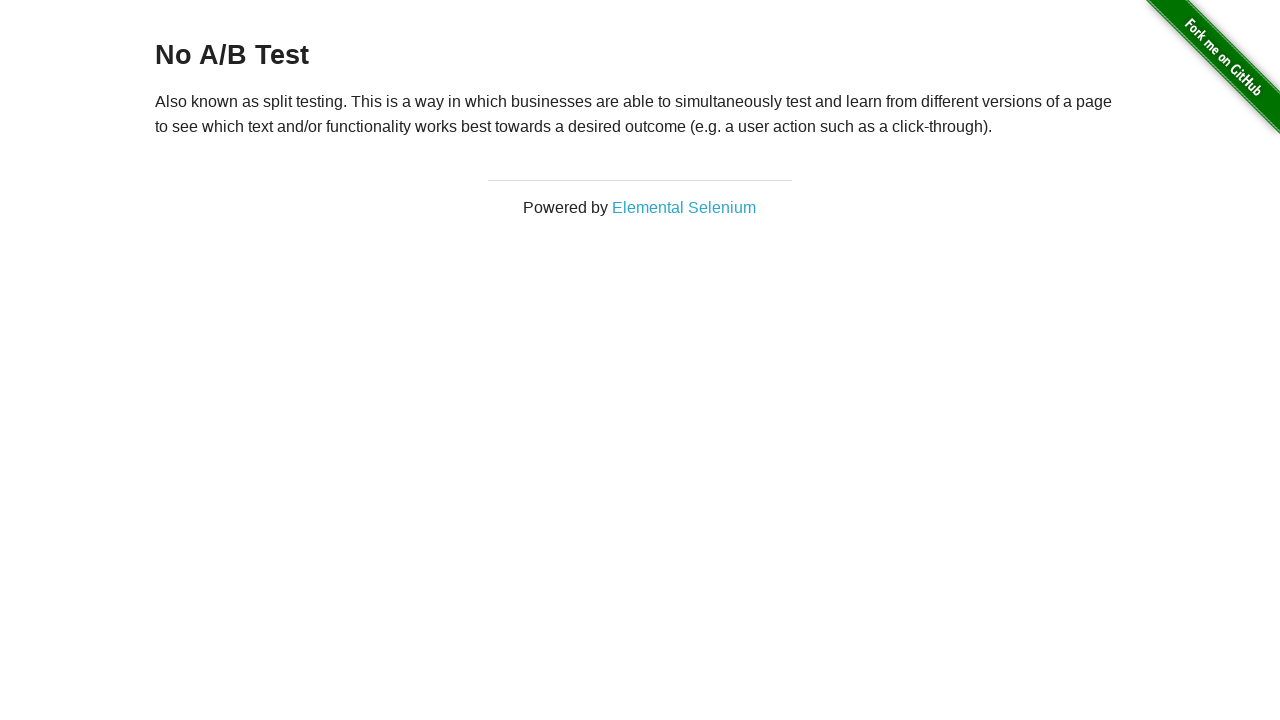

Verified A/B test opt-out was successful - heading shows 'No A/B Test'
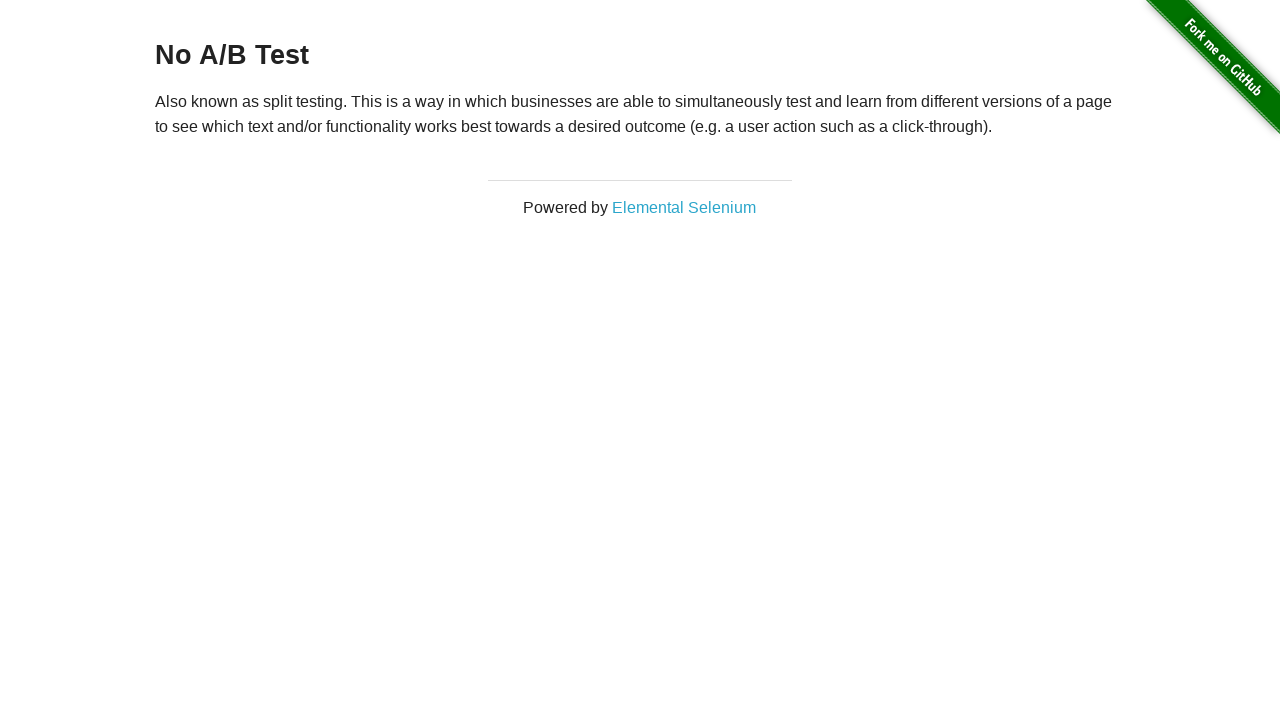

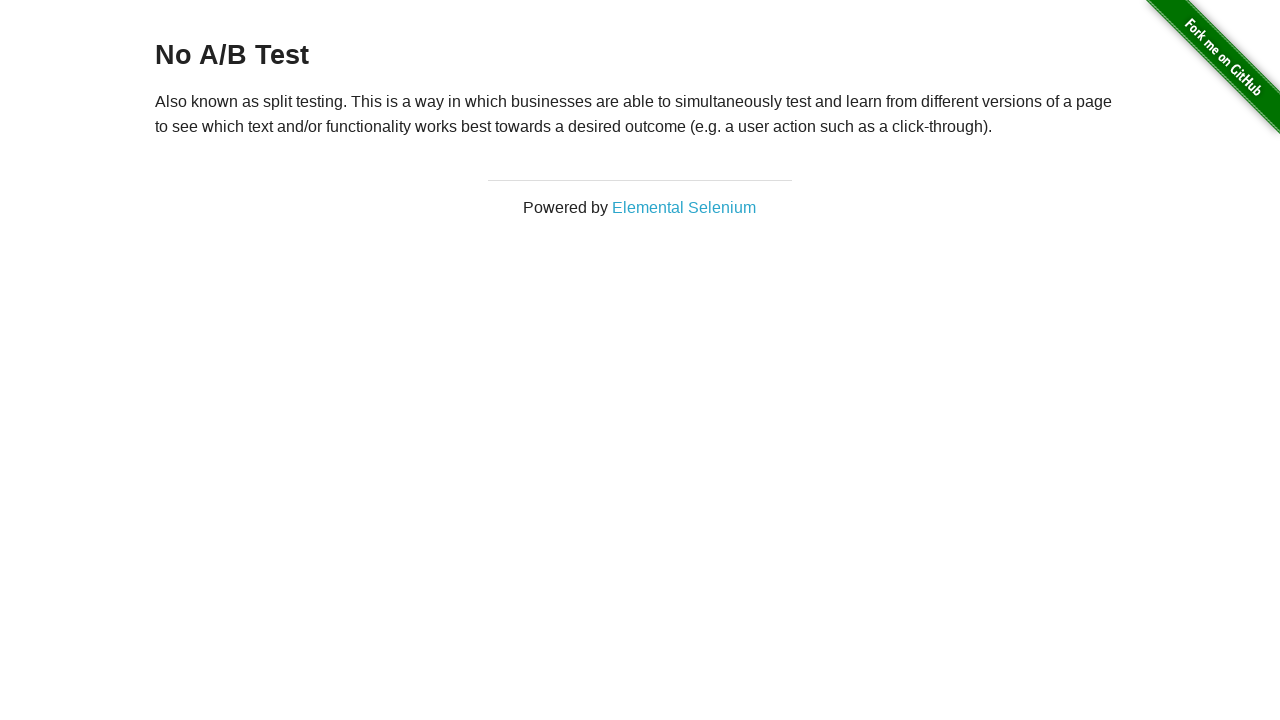